Tests the BigBasket search functionality by entering "Apples" in the search box, waiting for autocomplete suggestions, and clicking on the "Baby Apple" suggestion from the dropdown list.

Starting URL: https://www.bigbasket.com/

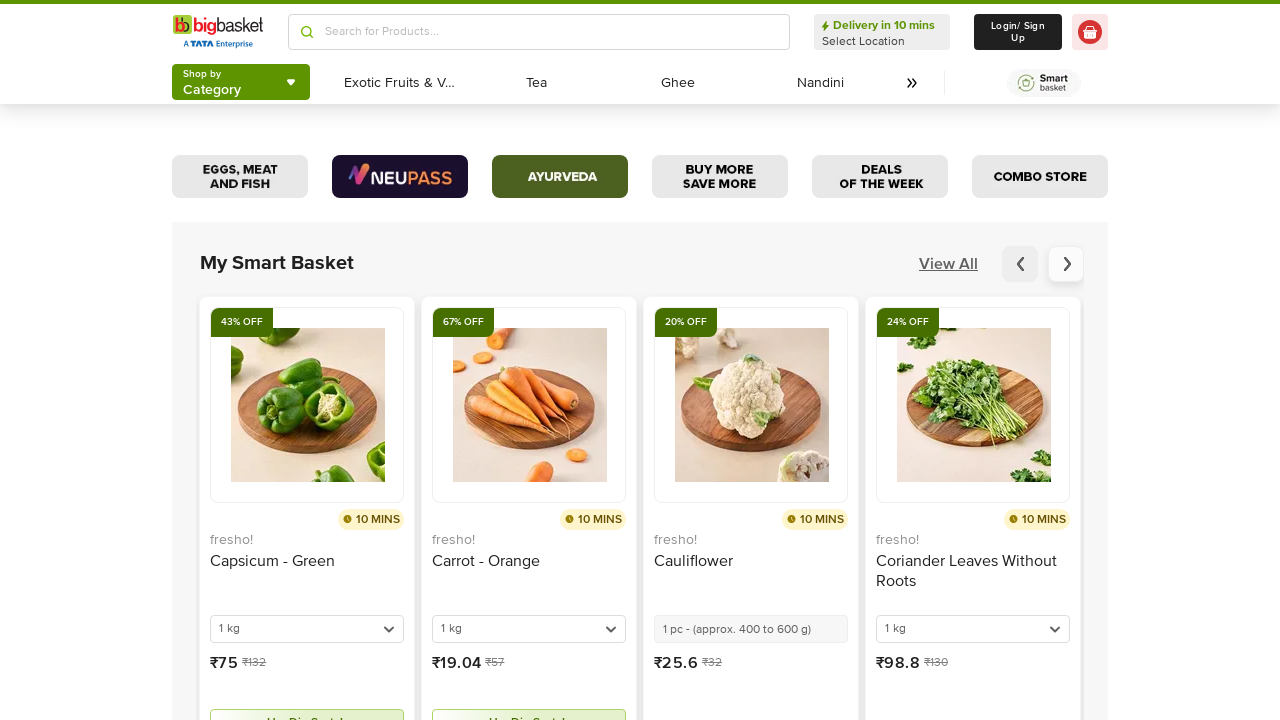

Filled search box with 'Apples' on (//input[@type='text'])[2]
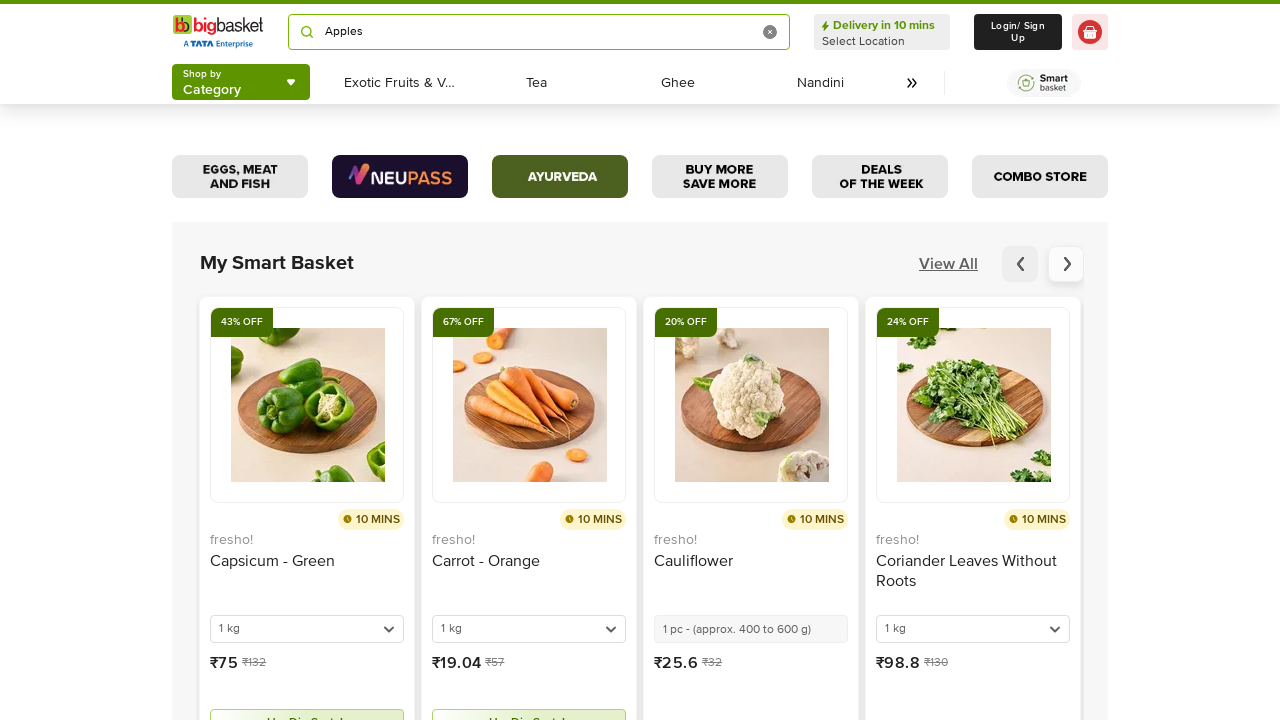

Waited 2 seconds for autocomplete suggestions to appear
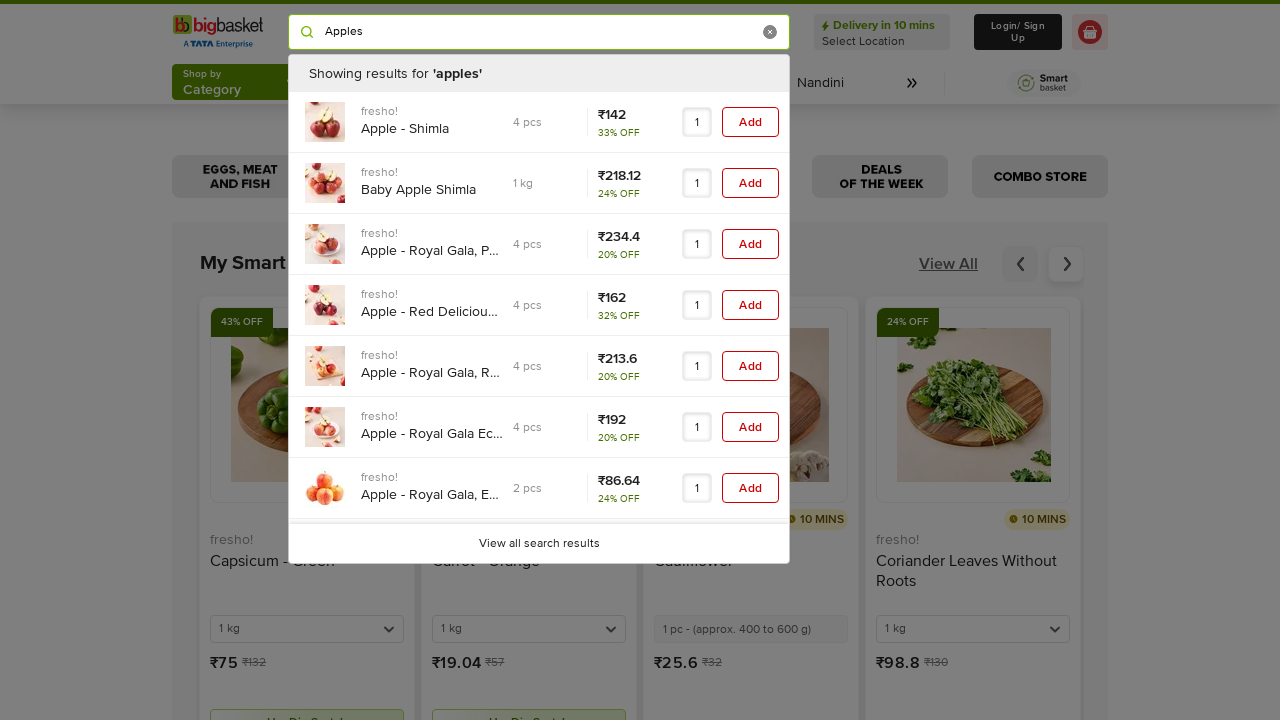

Autocomplete suggestion items loaded
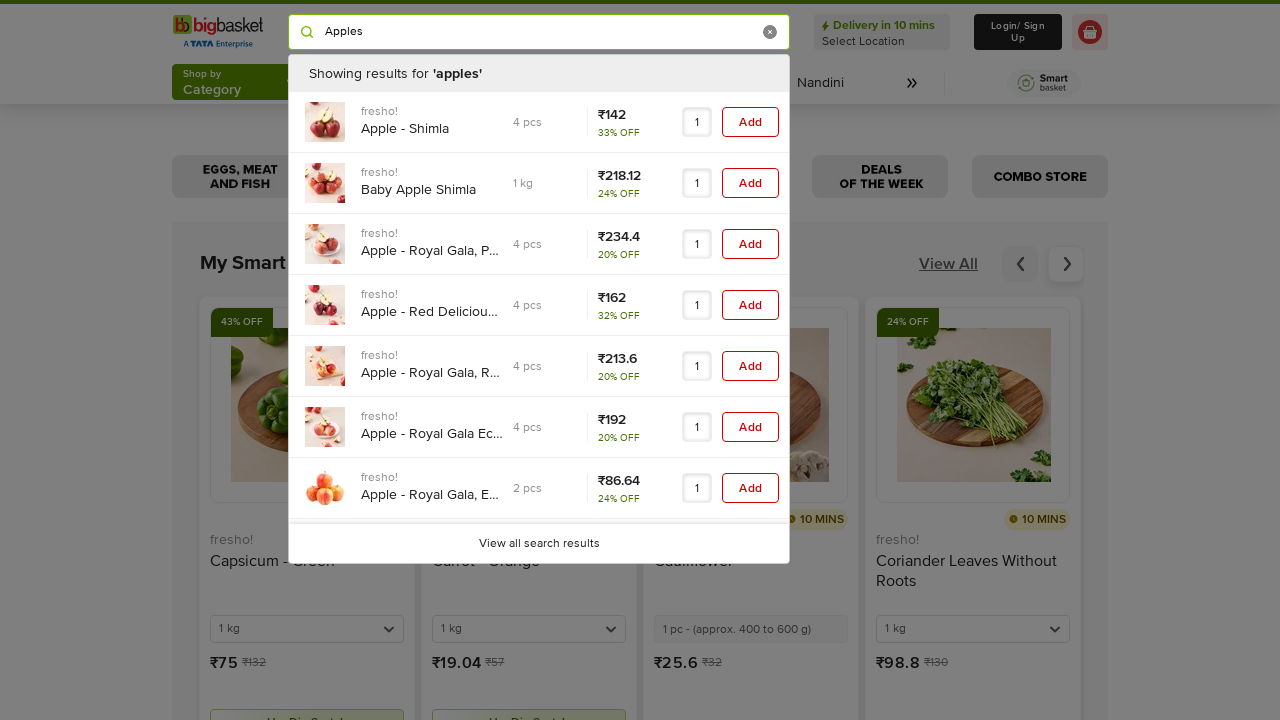

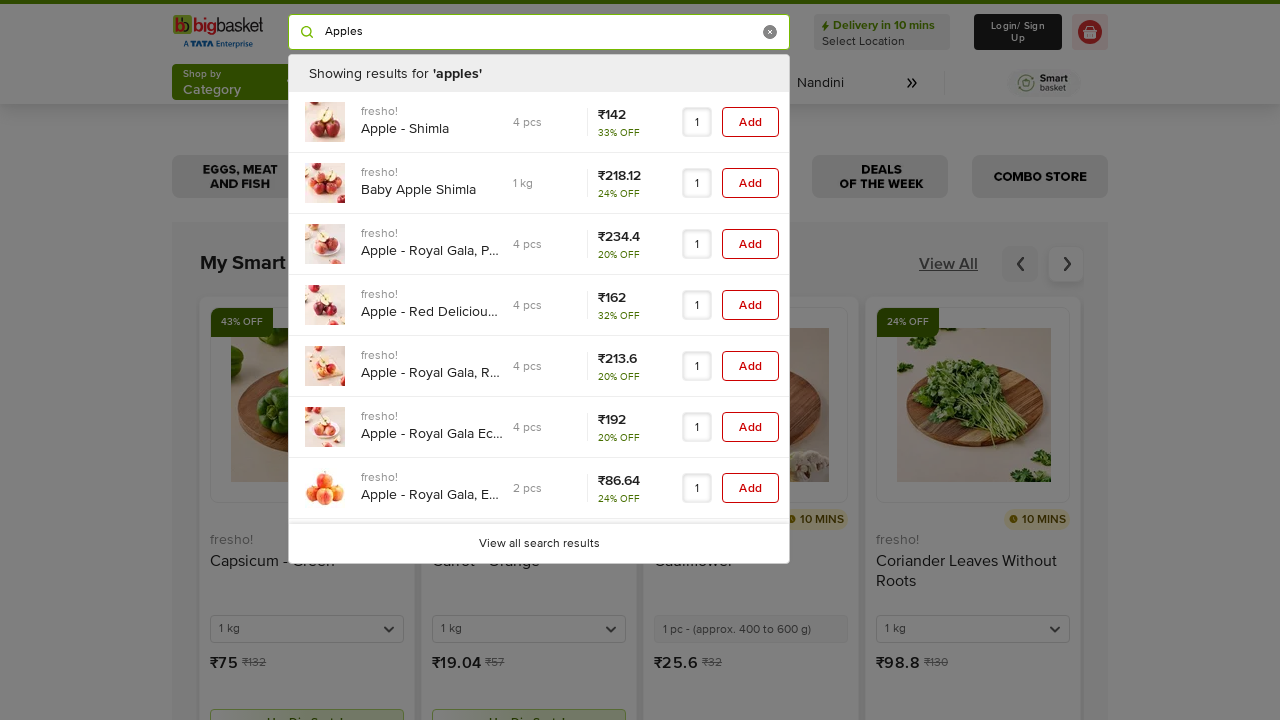